Tests clicking a reveal button to show a hidden input field, then types text into the revealed input

Starting URL: https://www.selenium.dev/selenium/web/dynamic.html

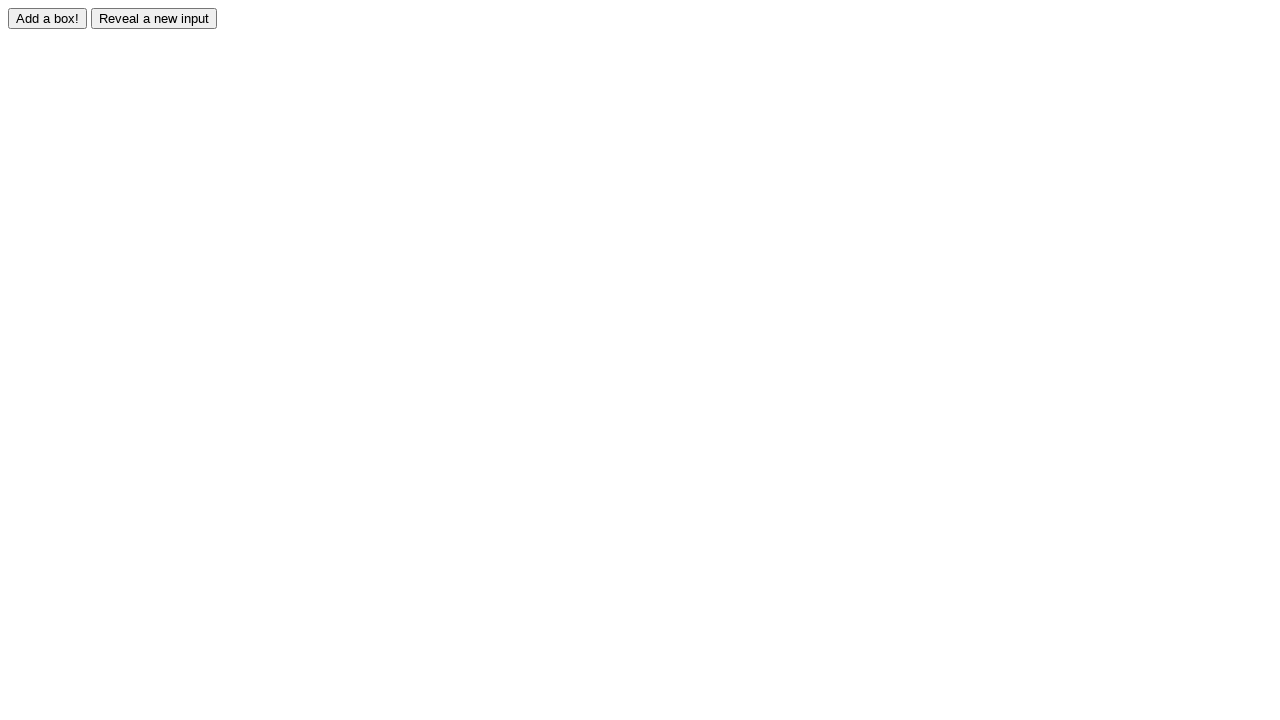

Navigated to dynamic.html page
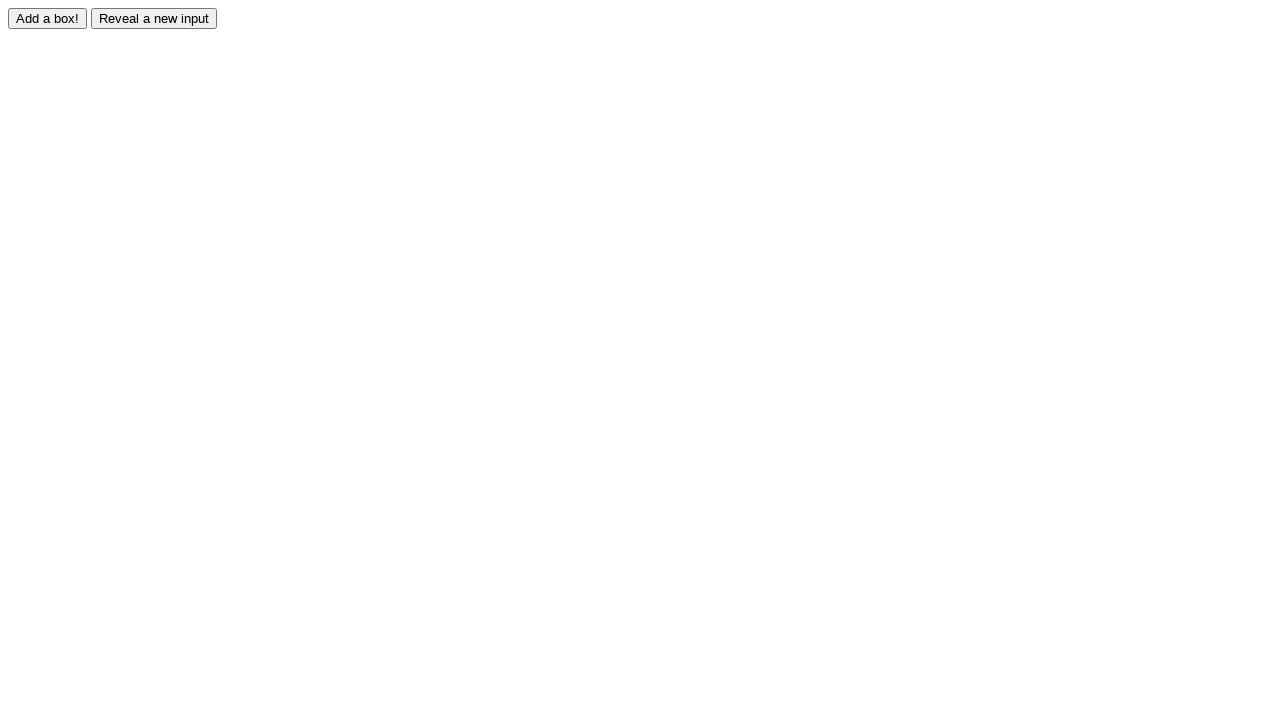

Clicked reveal button to show hidden input field at (154, 18) on #reveal
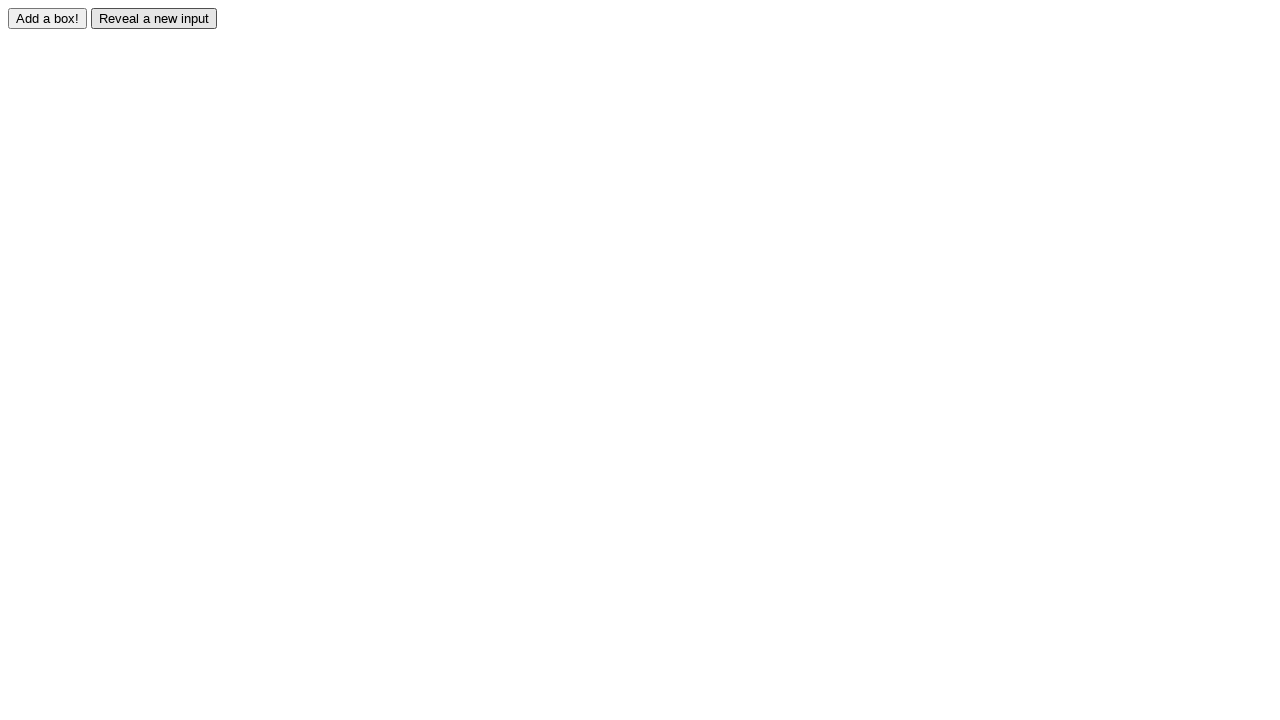

Revealed input field is now visible
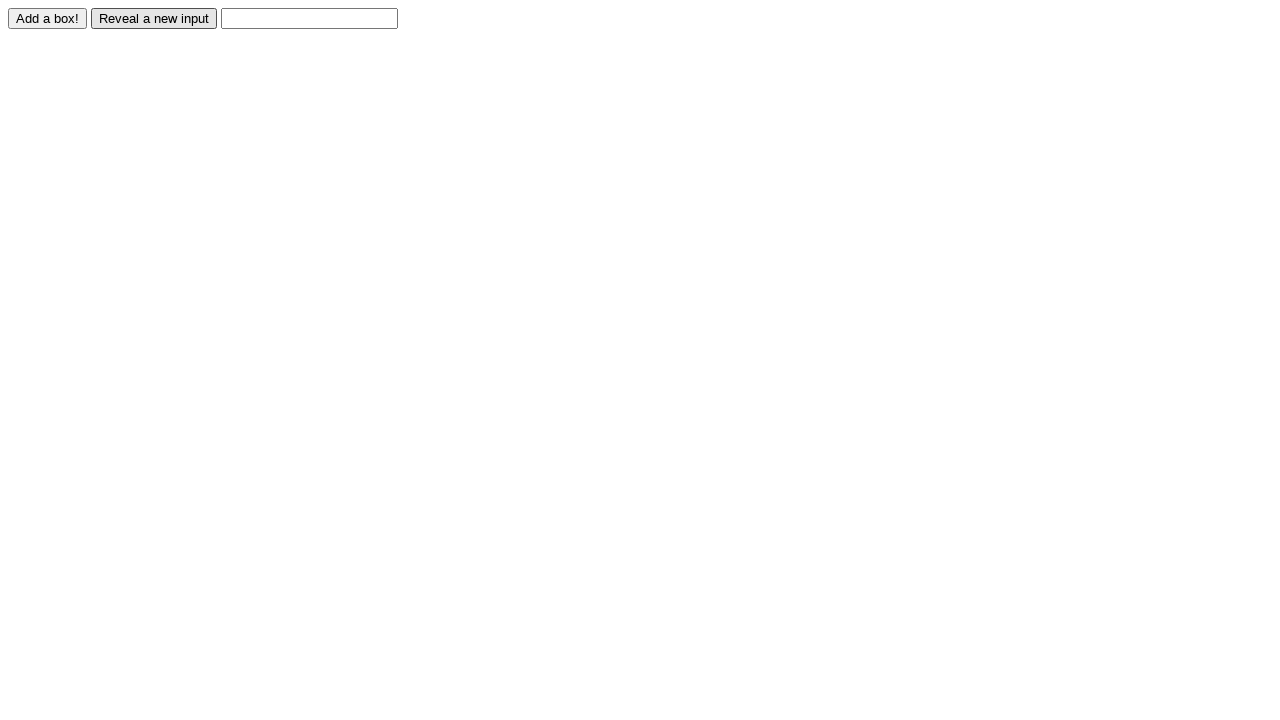

Typed 'revealed' into the revealed input field on #revealed
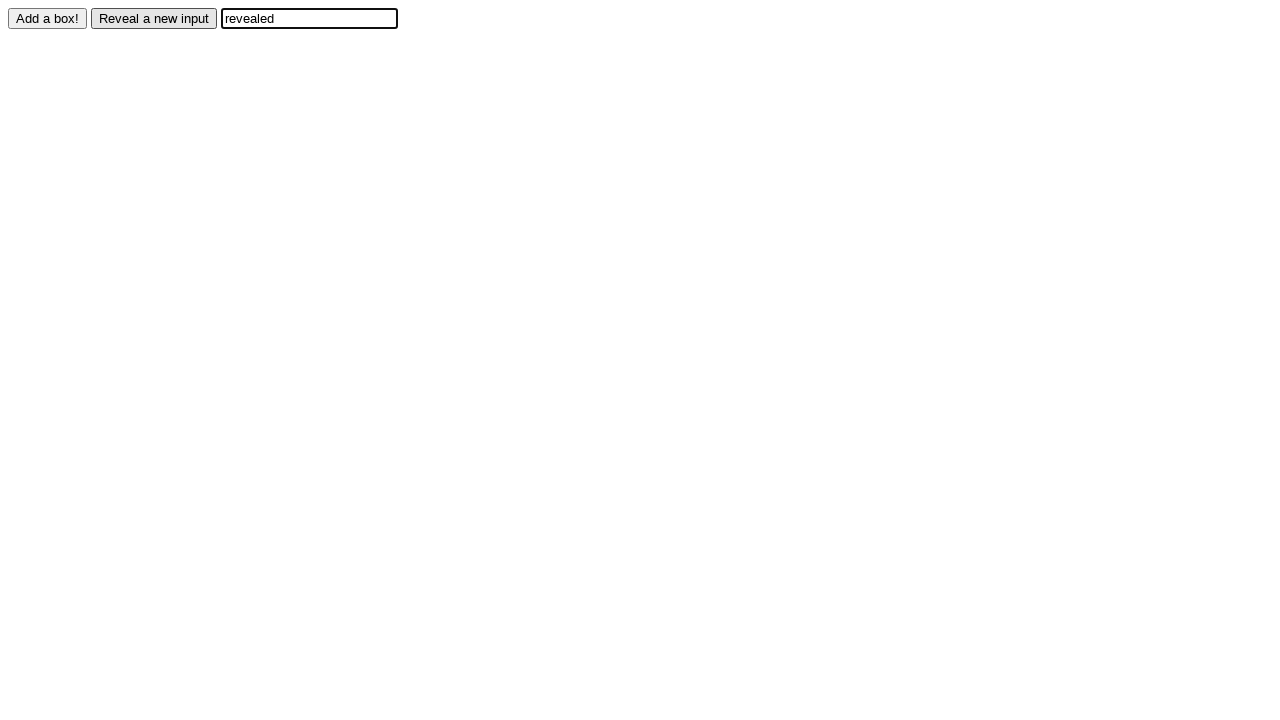

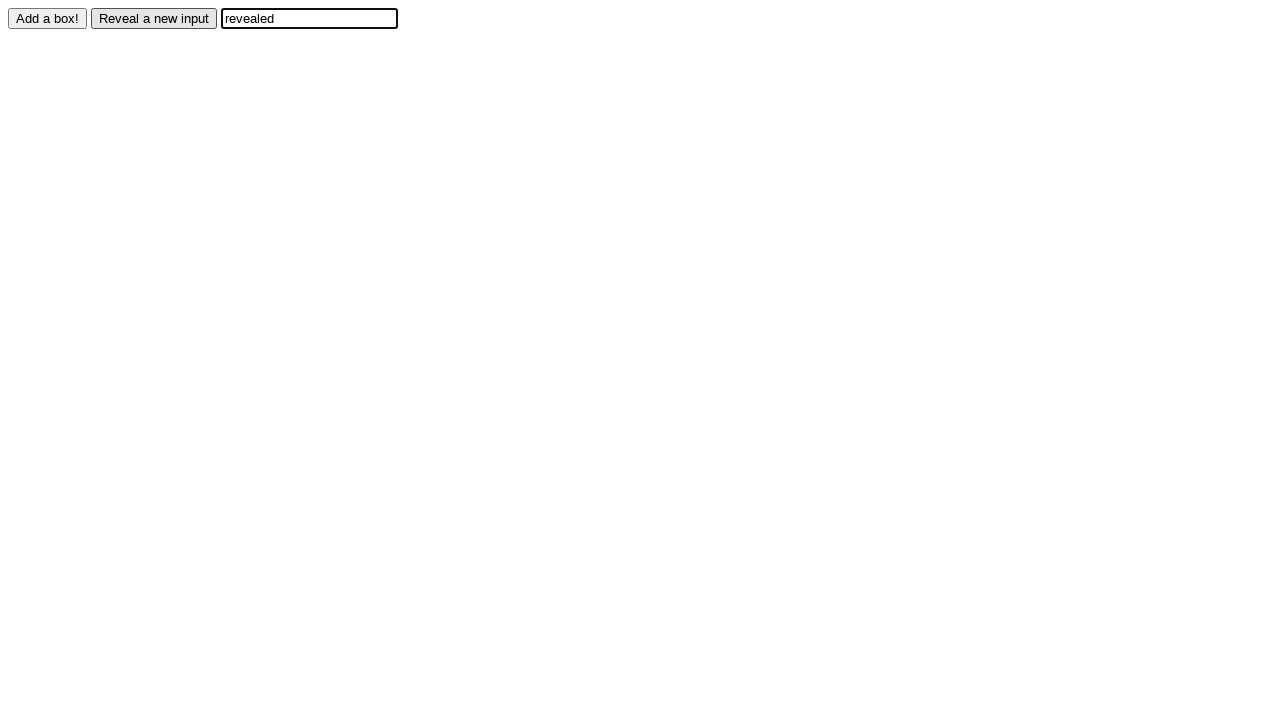